Clicks on footer section of Netflix homepage

Starting URL: https://www.netflix.com

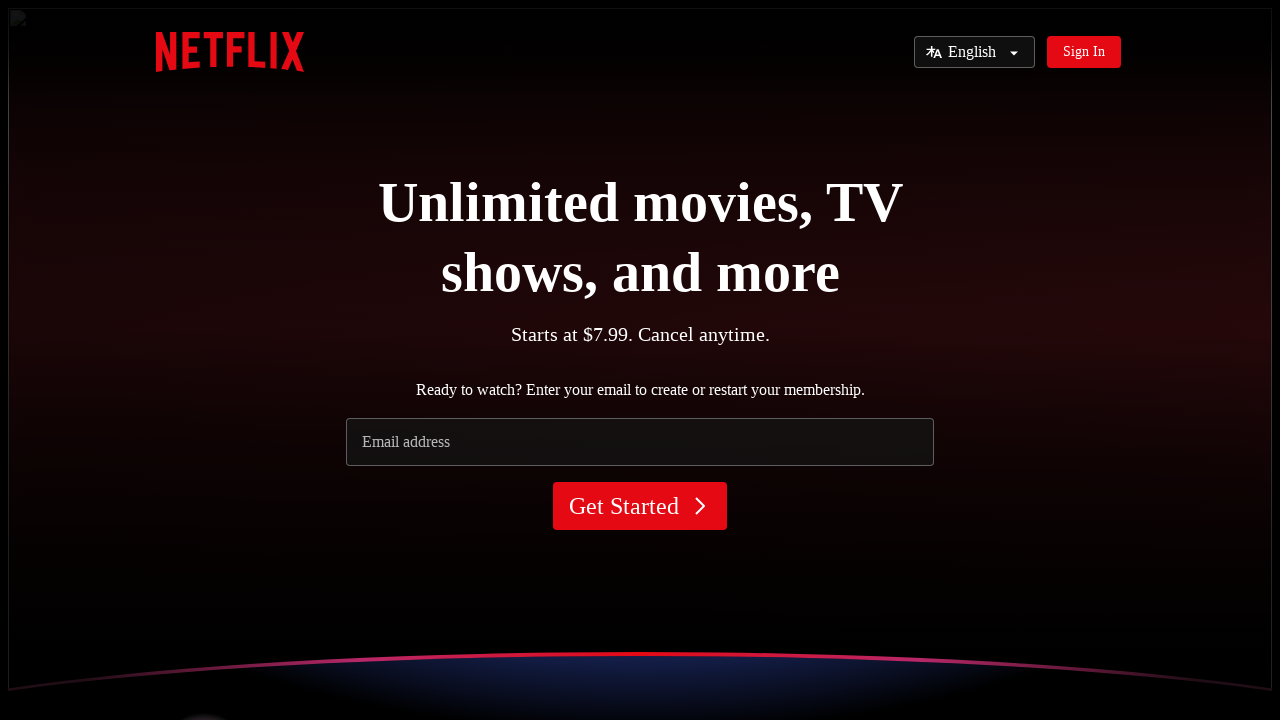

Navigated to Netflix homepage
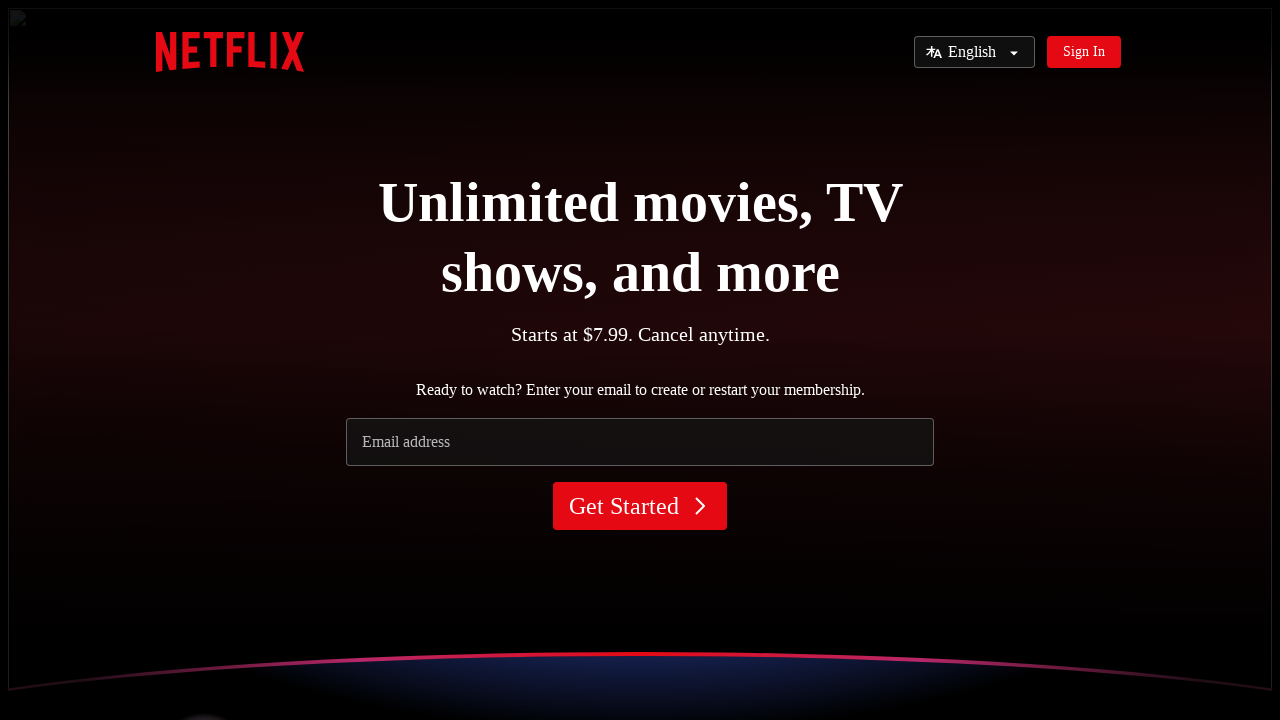

Clicked on footer section of Netflix homepage at (640, 366) on footer
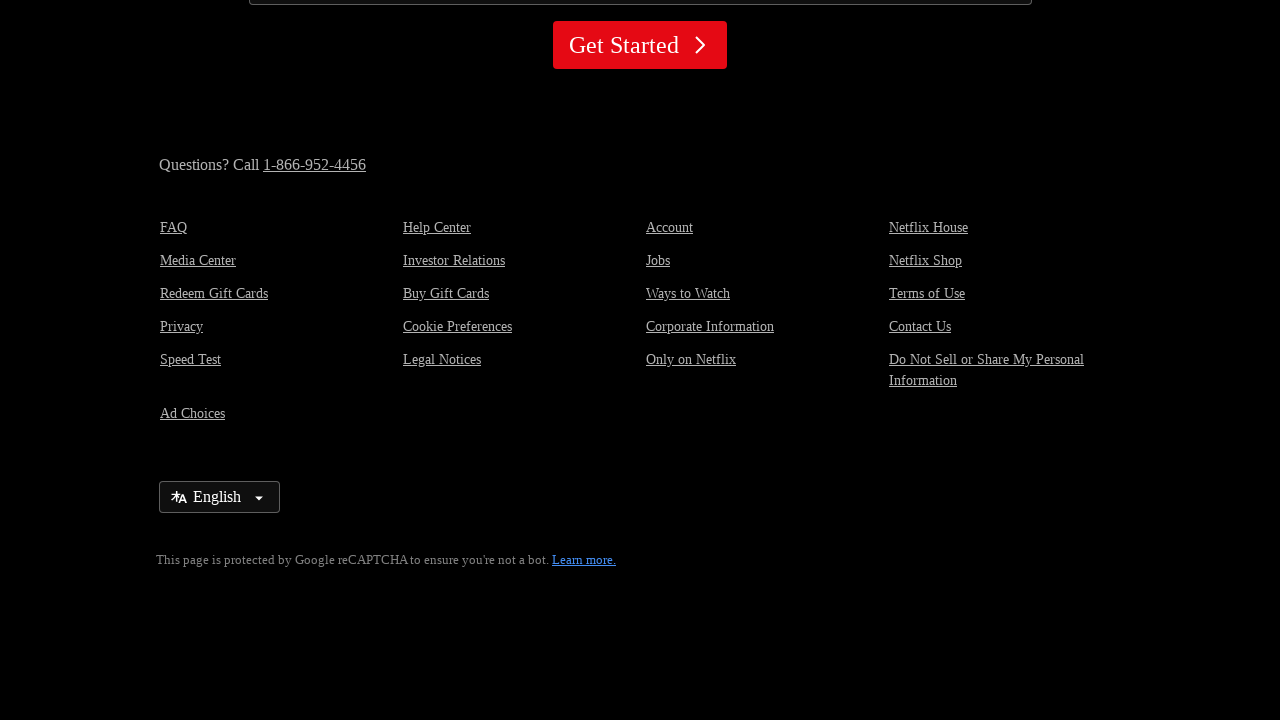

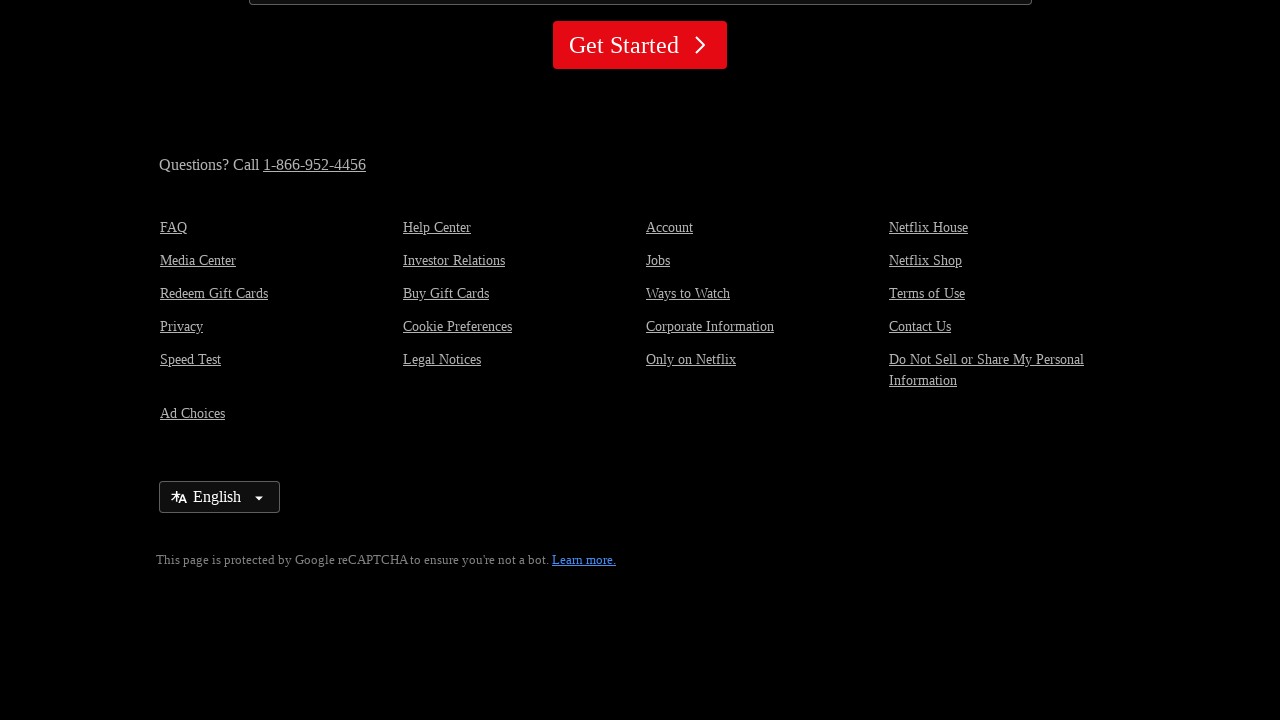